Tests different types of button click interactions on a demo page - double-click, right-click (context click), and regular click on three different buttons.

Starting URL: https://demoqa.com/buttons

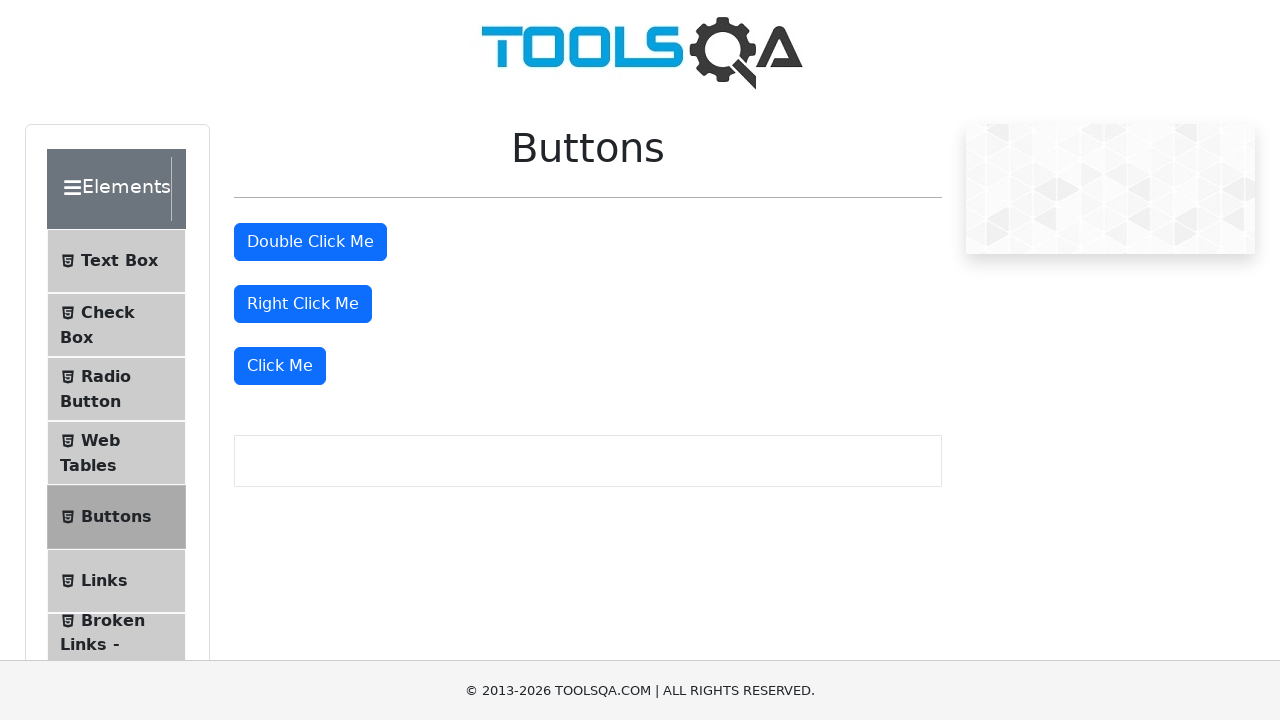

Primary buttons loaded on the page
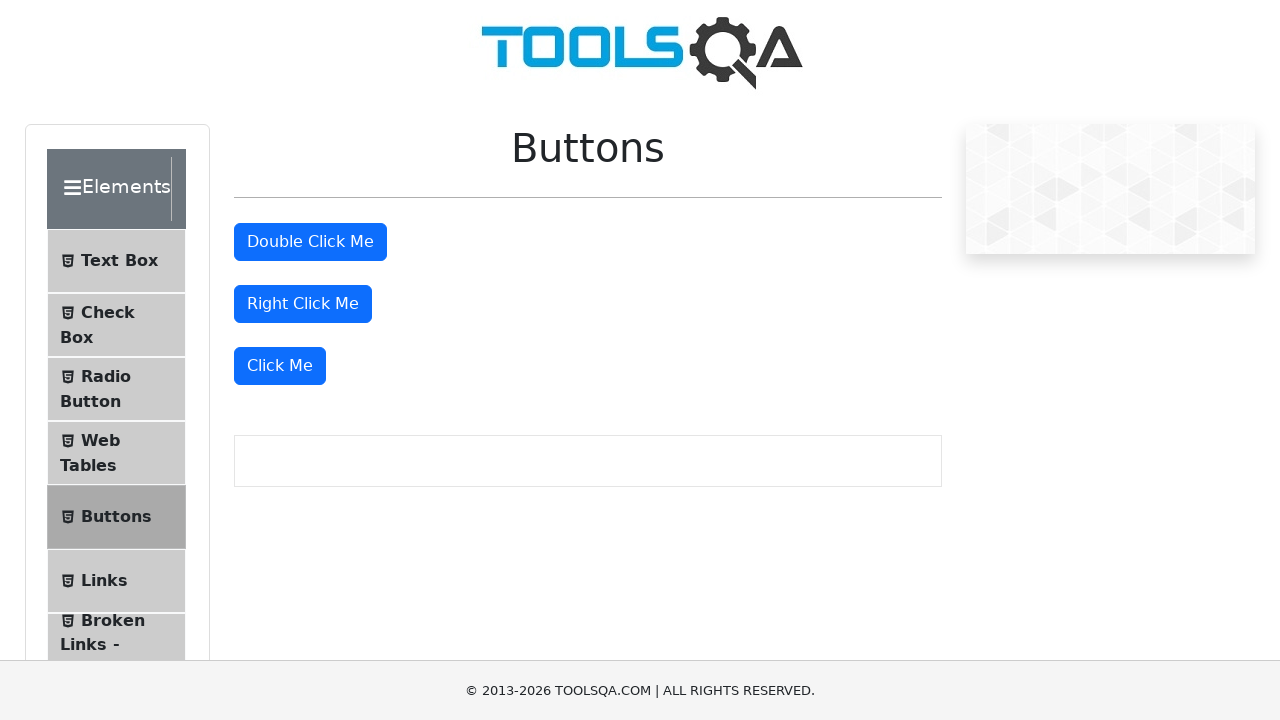

Located all primary buttons
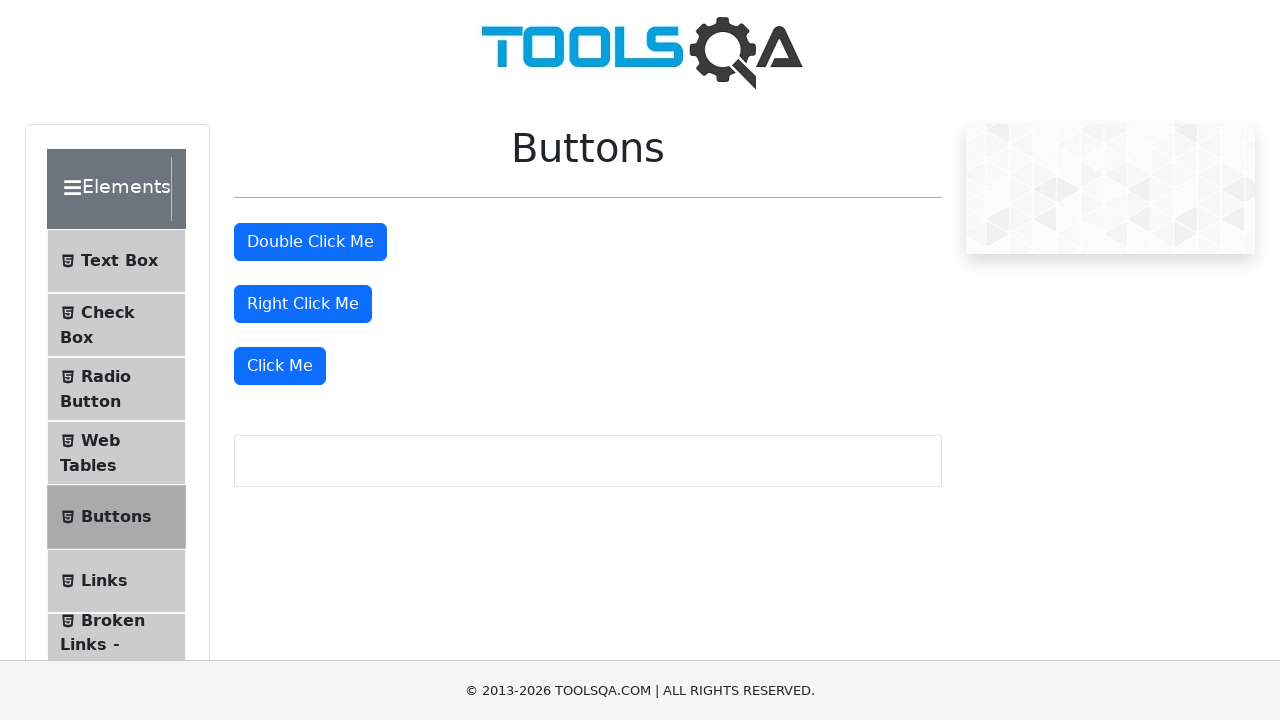

Double-clicked the first button at (310, 242) on .btn-primary >> nth=0
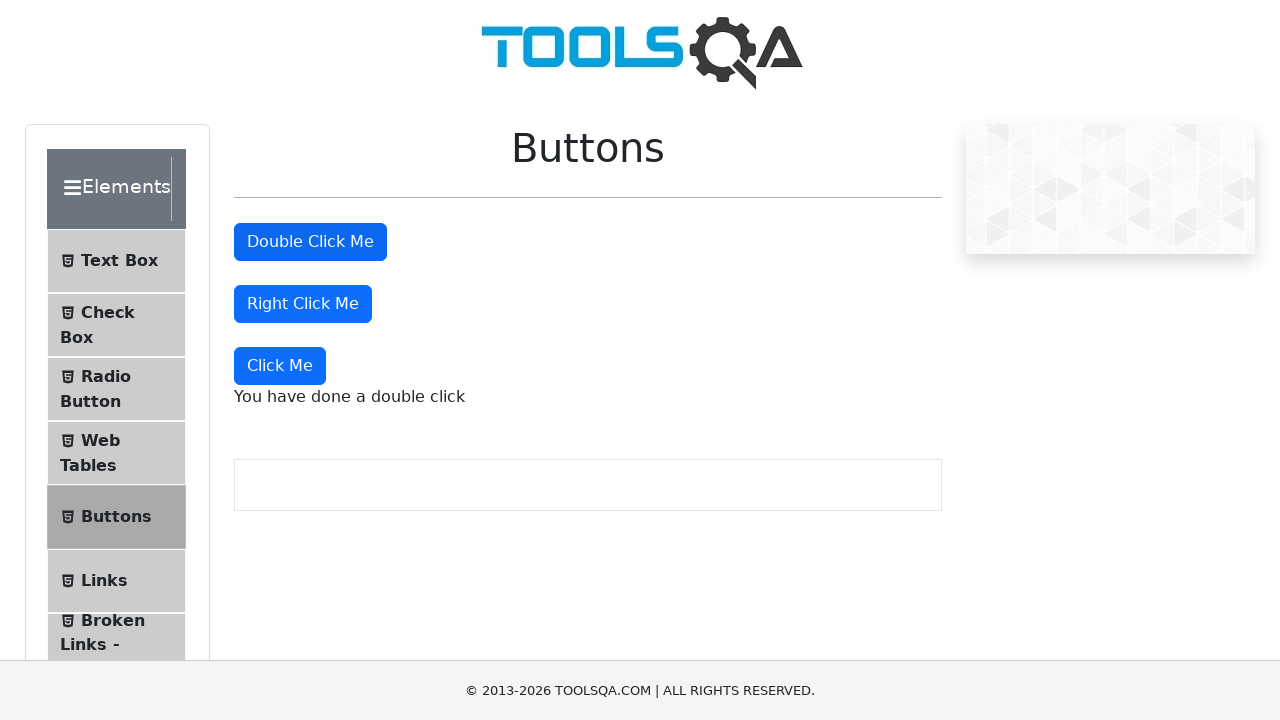

Right-clicked the second button at (303, 304) on .btn-primary >> nth=1
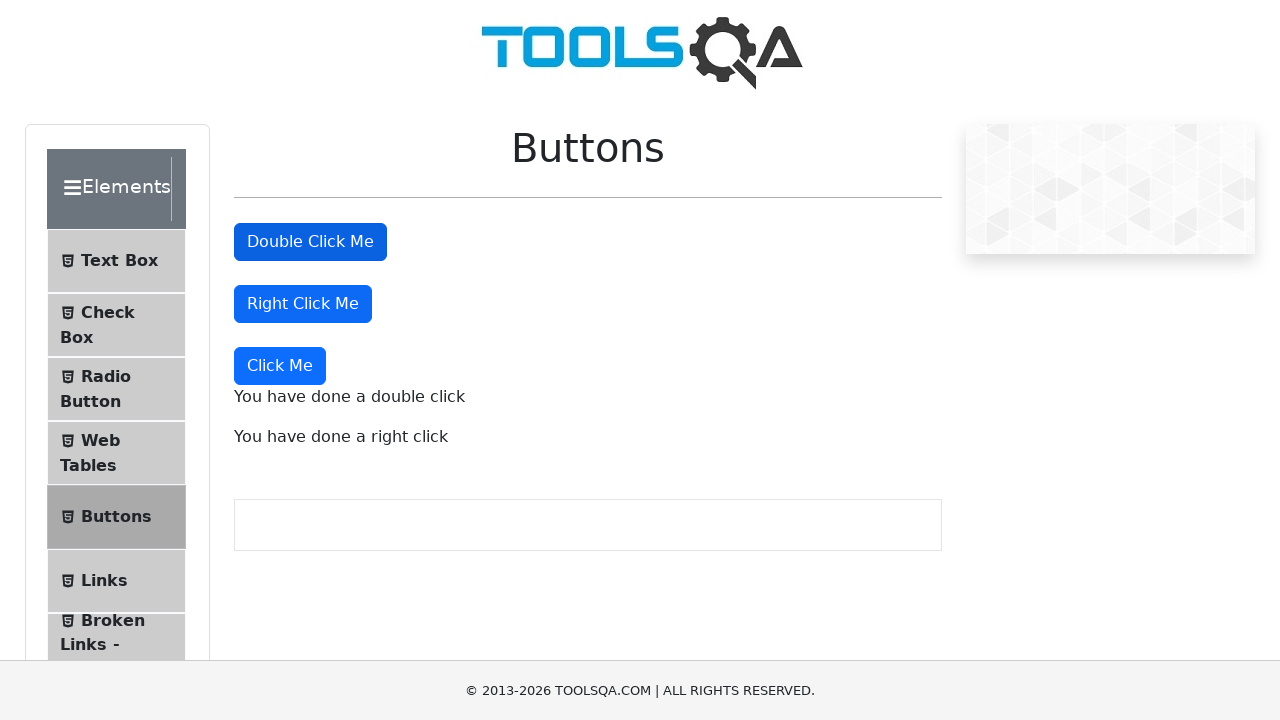

Clicked the third button at (280, 366) on .btn-primary >> nth=2
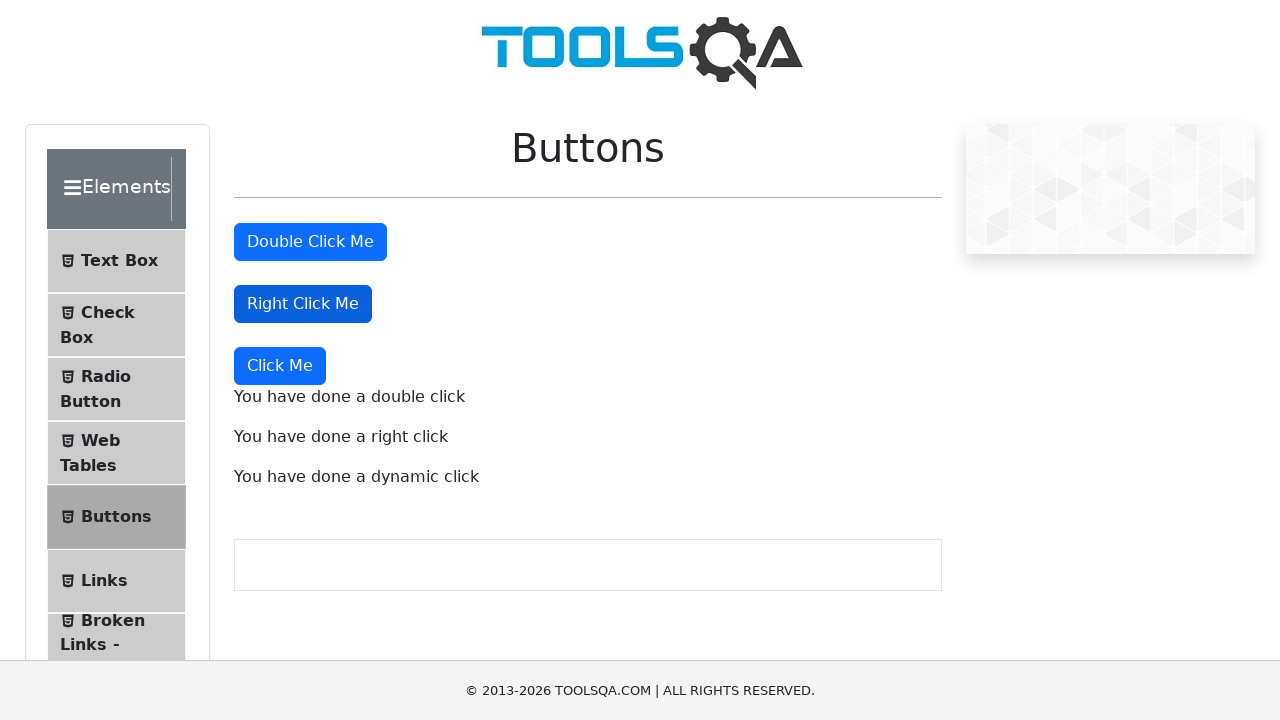

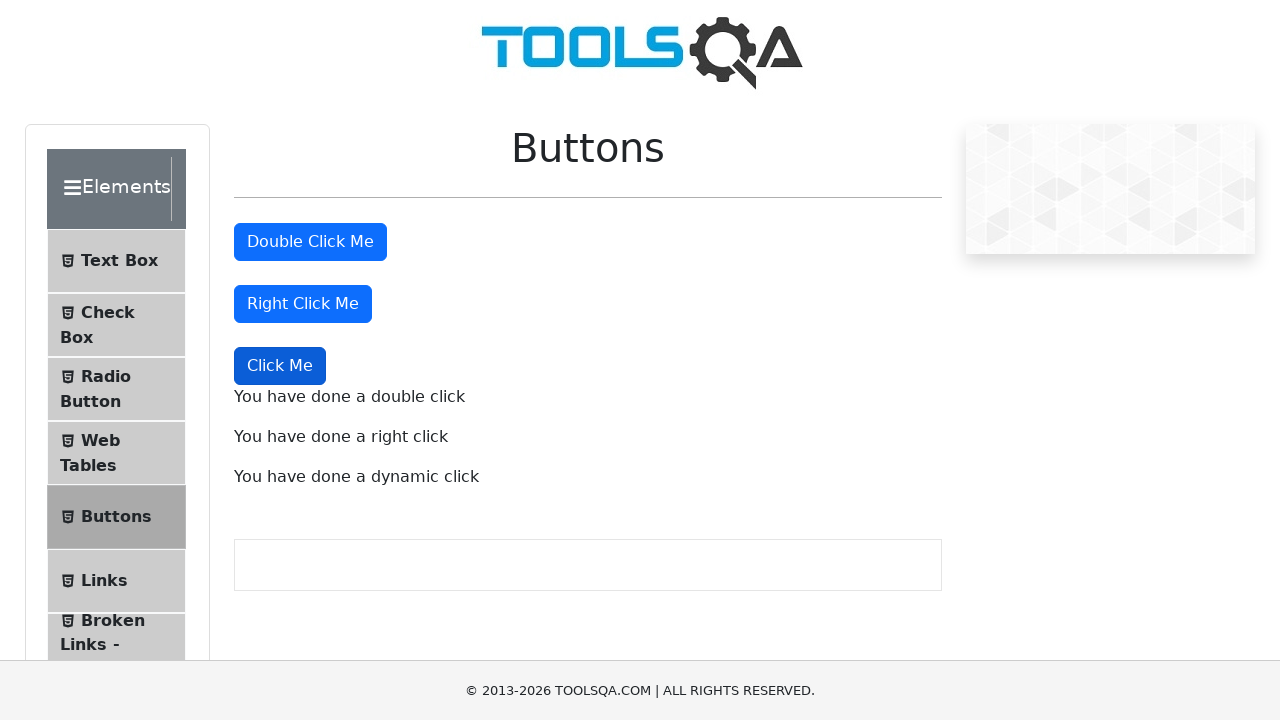